Verifies the Selenium homepage loads correctly by navigating to the site, locating the body element, and maximizing the browser window.

Starting URL: https://selenium.dev/

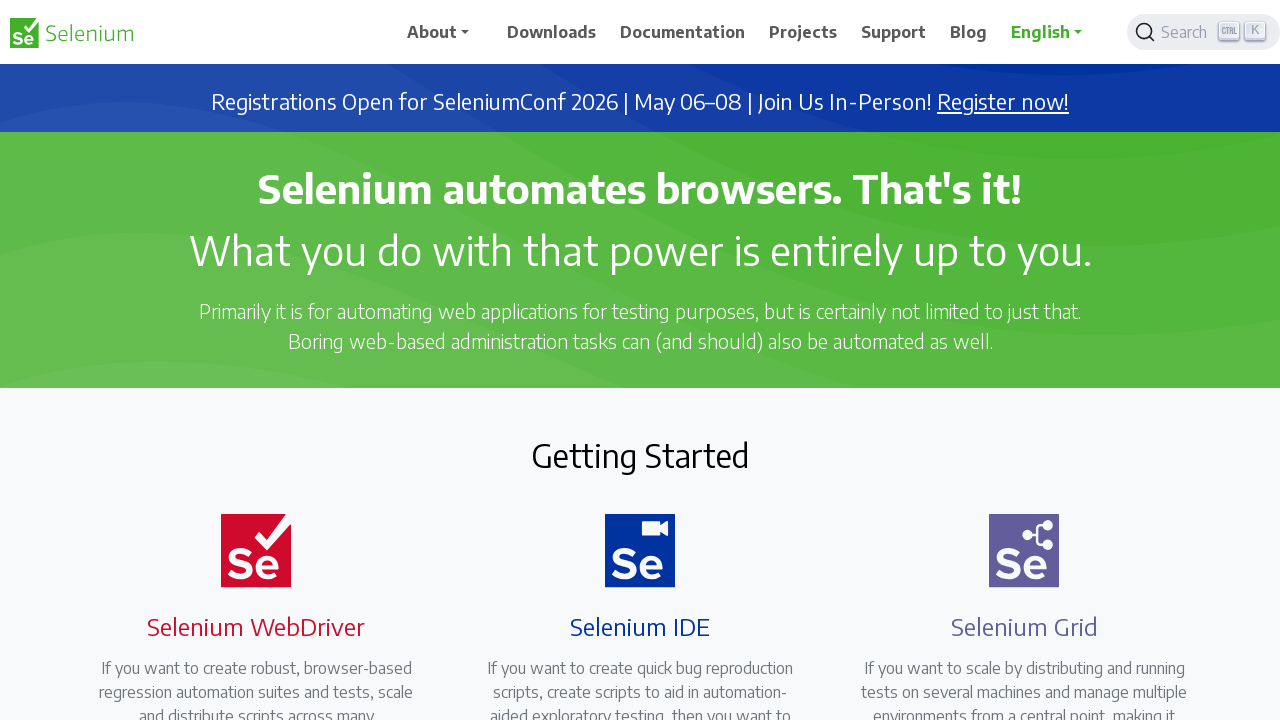

Navigated to Selenium homepage
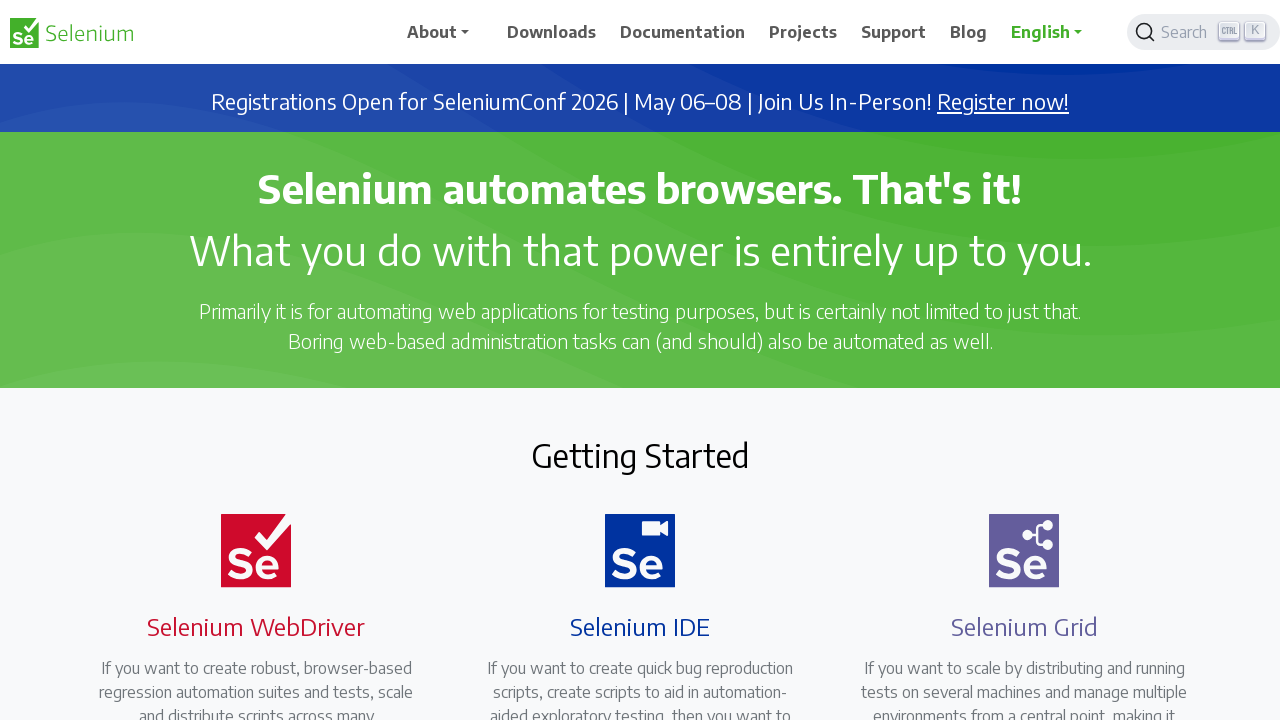

Body element loaded on page
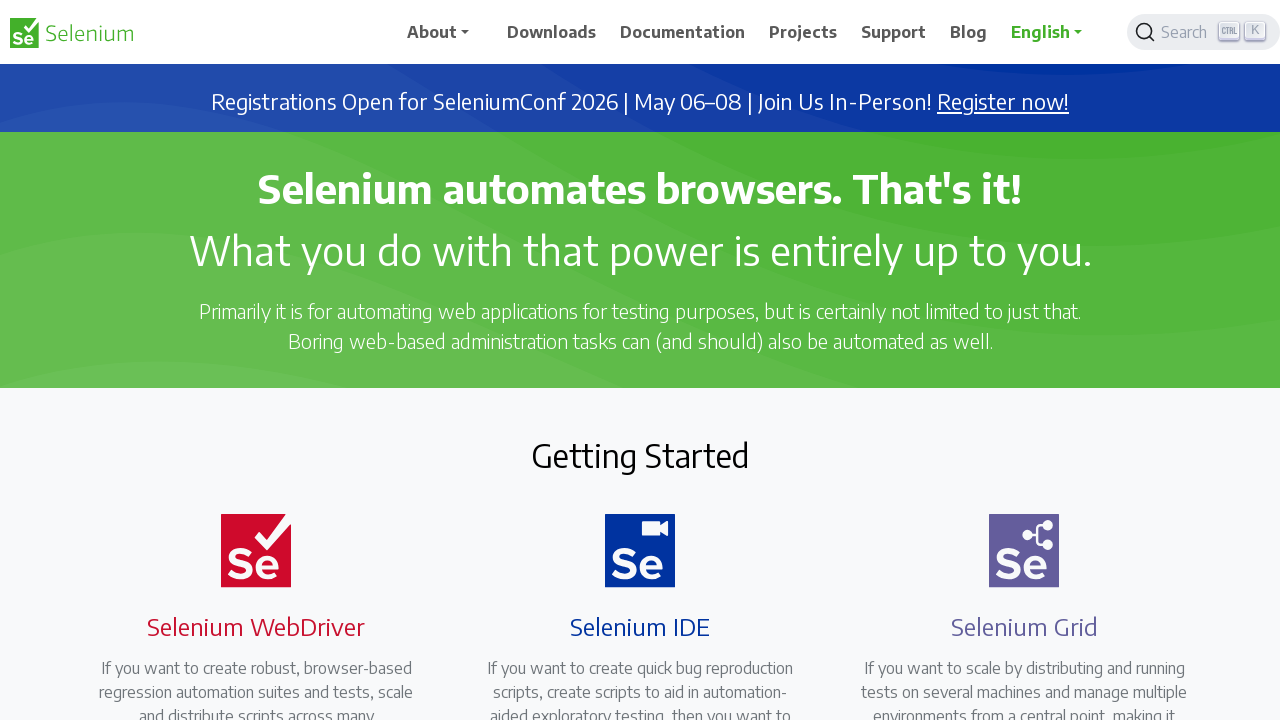

Retrieved body element text content
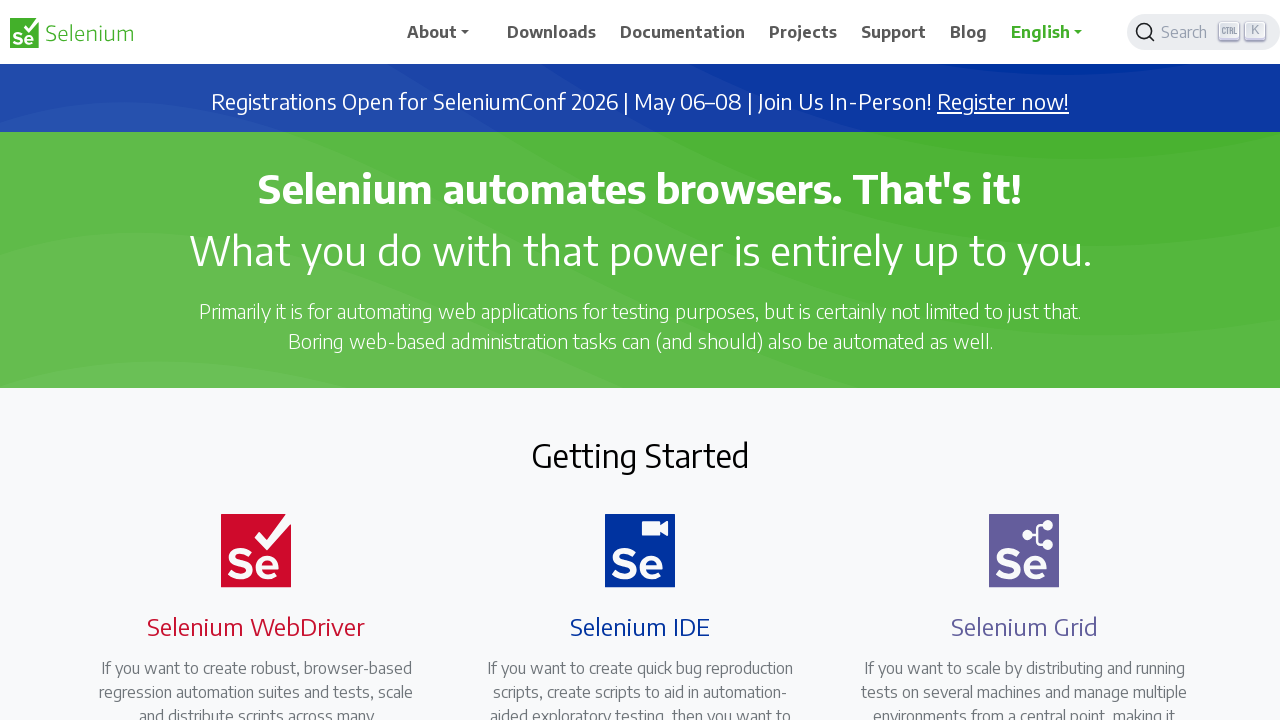

Set viewport to maximized size (1920x1080)
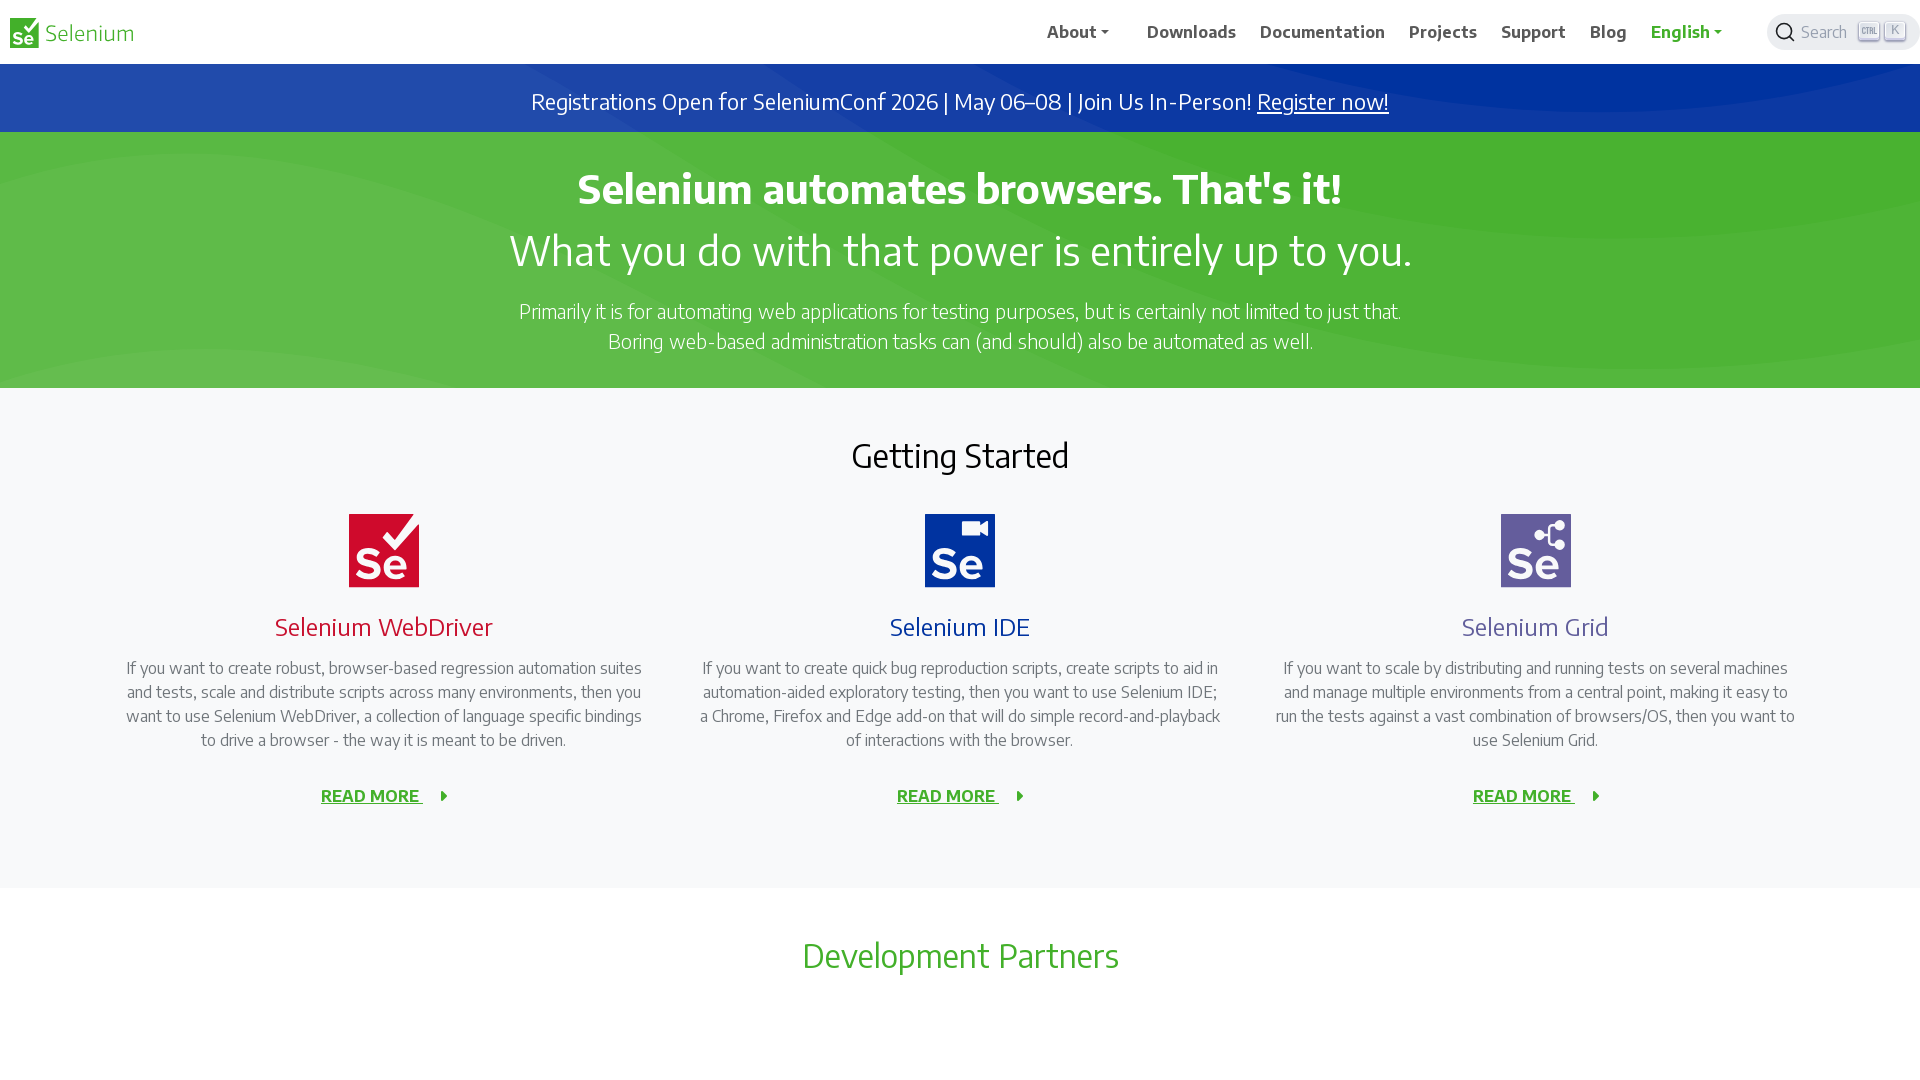

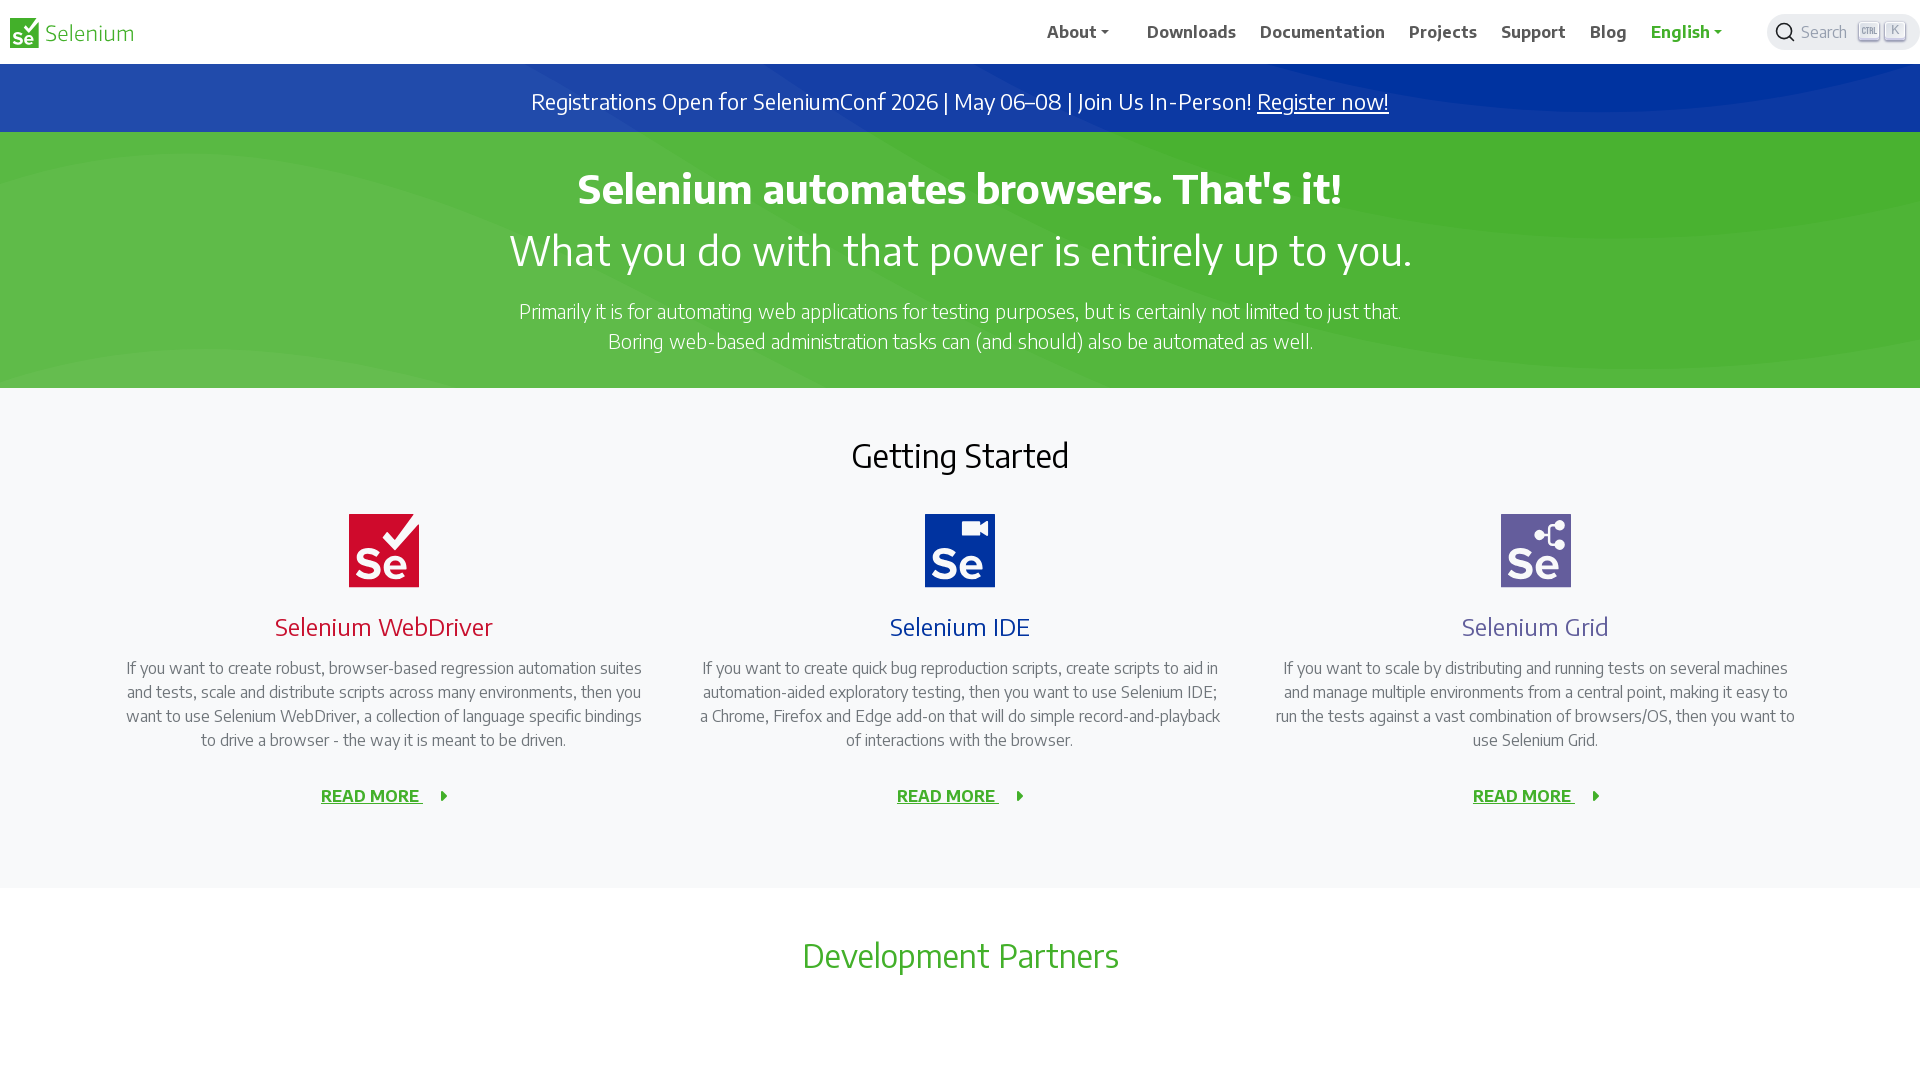